Tests the FAQ accordion section by expanding questions and verifying the answer content is displayed

Starting URL: https://test-server-pro.ru/

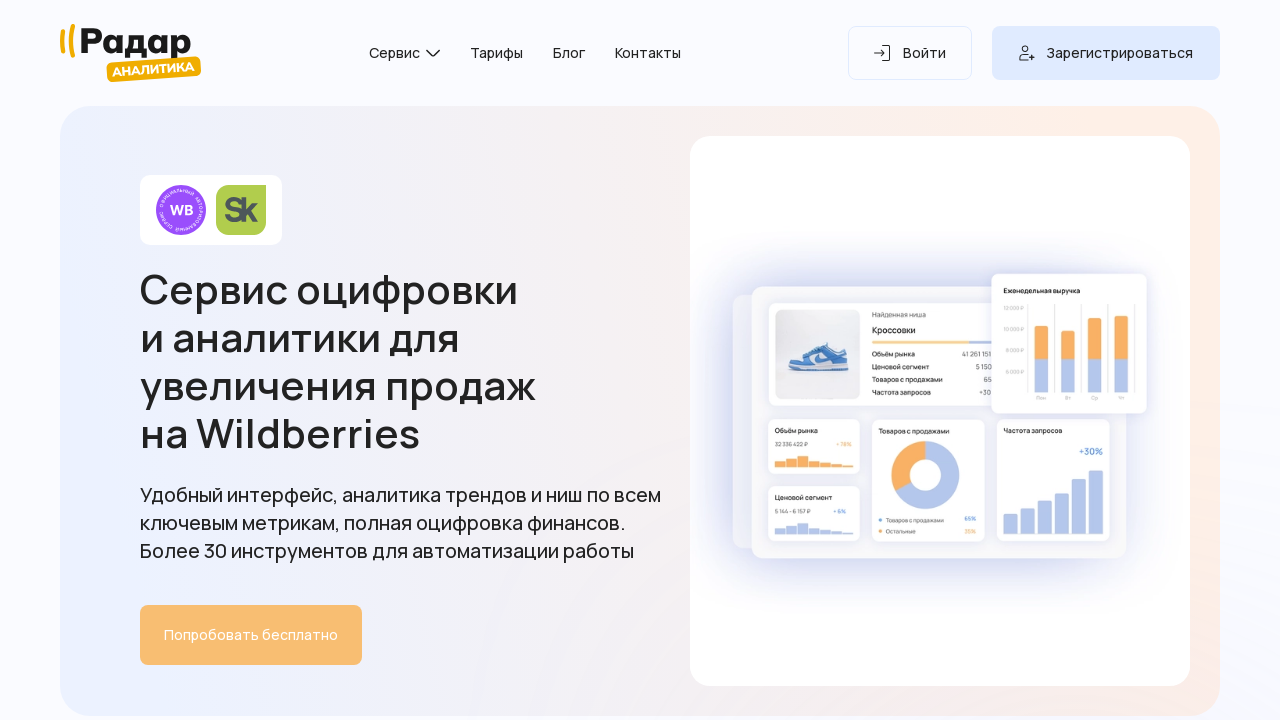

Clicked first FAQ question about data confidentiality at (640, 361) on summary >> internal:has-text="\u041a\u0430\u043a\u0438\u043c \u043e\u0431\u0440\
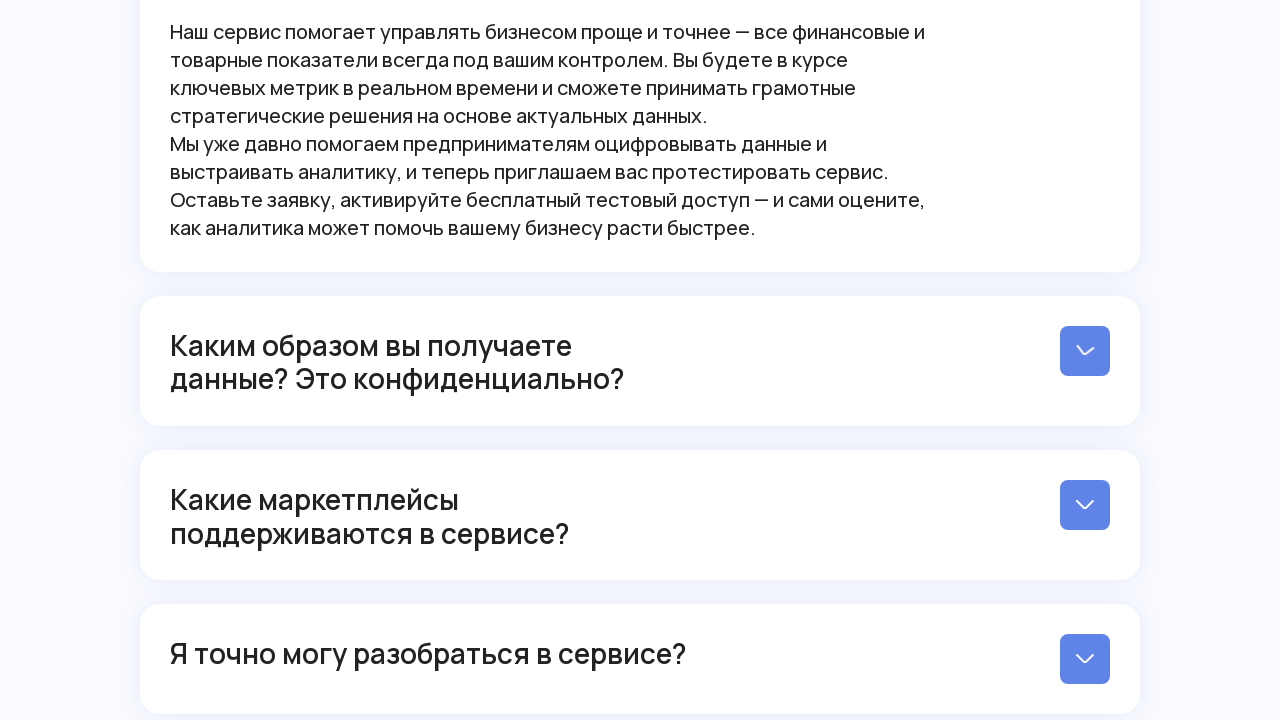

First FAQ answer text about API data retrieval is now visible
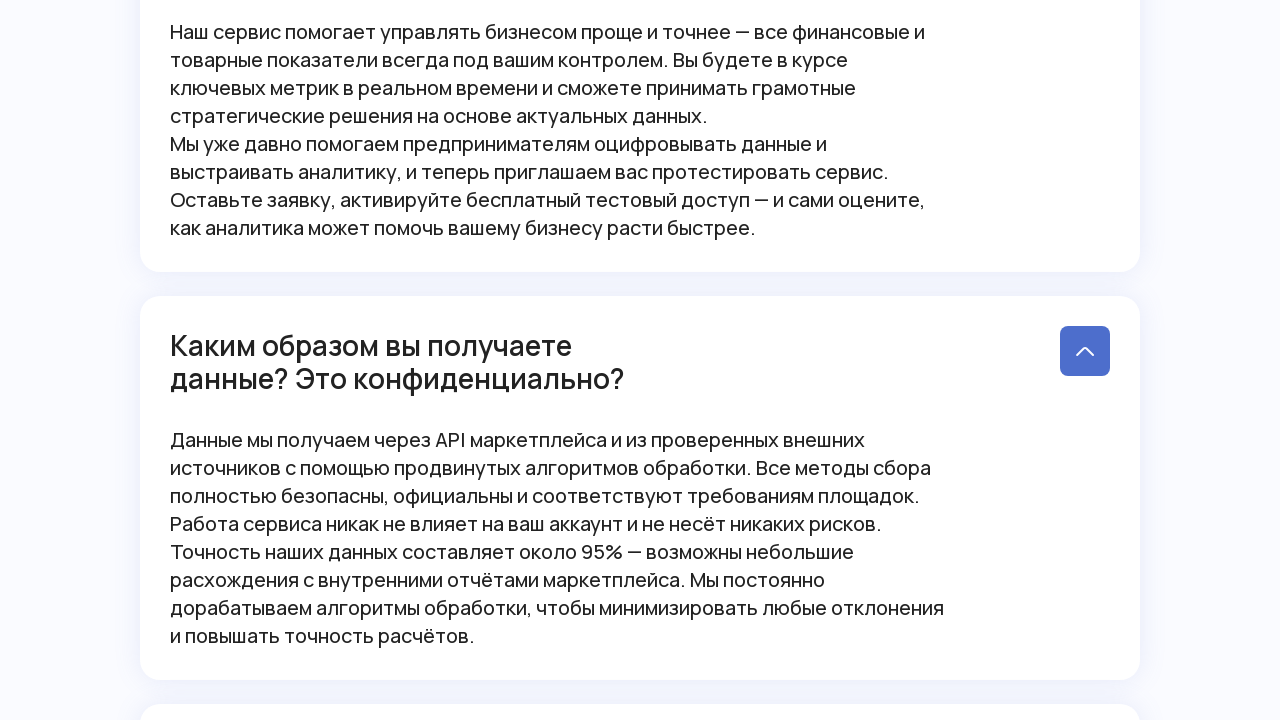

Clicked second FAQ question about supported marketplaces at (640, 655) on summary >> internal:has-text="\u041a\u0430\u043a\u0438\u0435 \u043c\u0430\u0440\
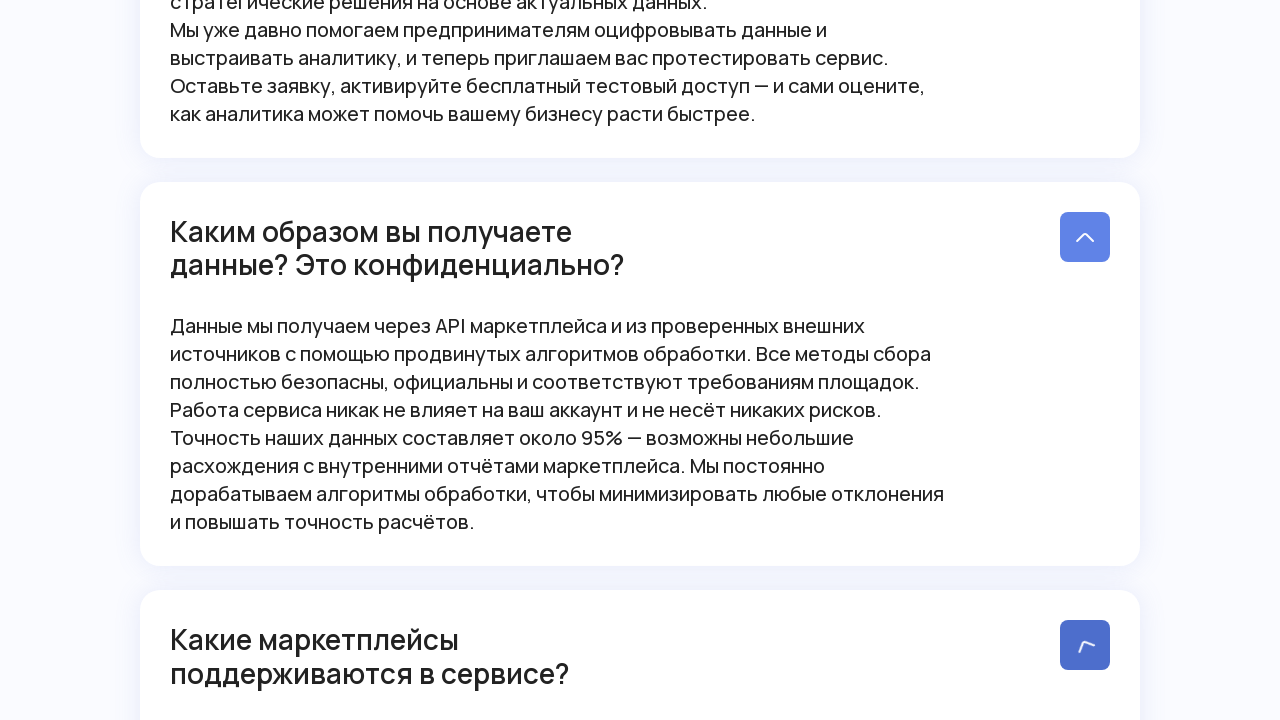

Second FAQ answer text about Wildberries marketplace is now visible
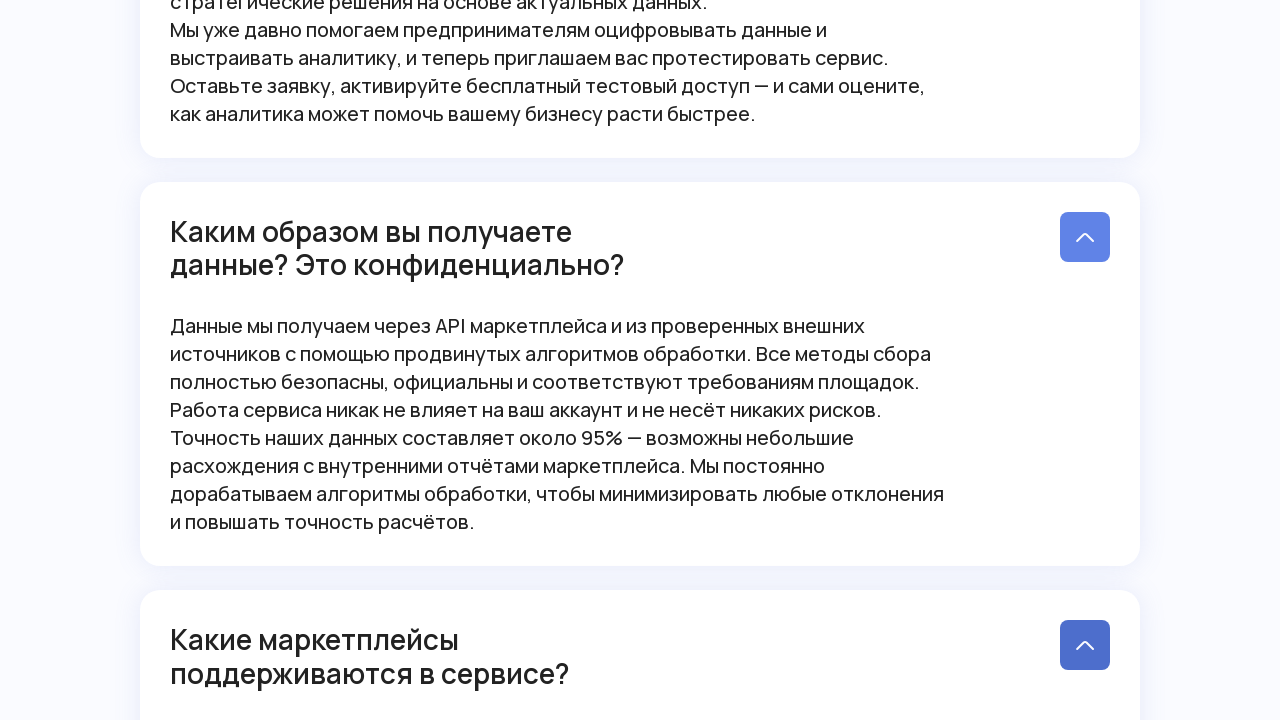

Clicked third FAQ question about enterprise solutions for large companies at (640, 360) on summary >> internal:has-text="\u042f \u043f\u0440\u0435\u0434\u0441\u0442\u0430\
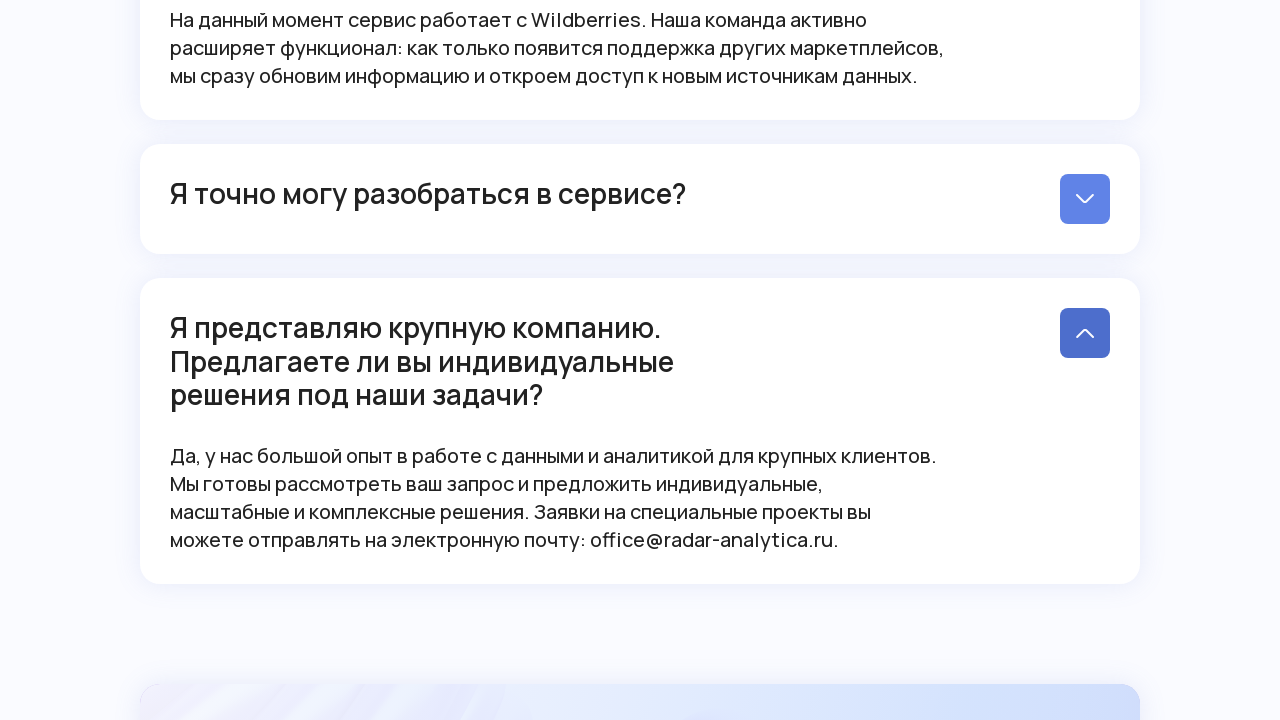

Third FAQ answer text about enterprise solutions and large client experience is now visible
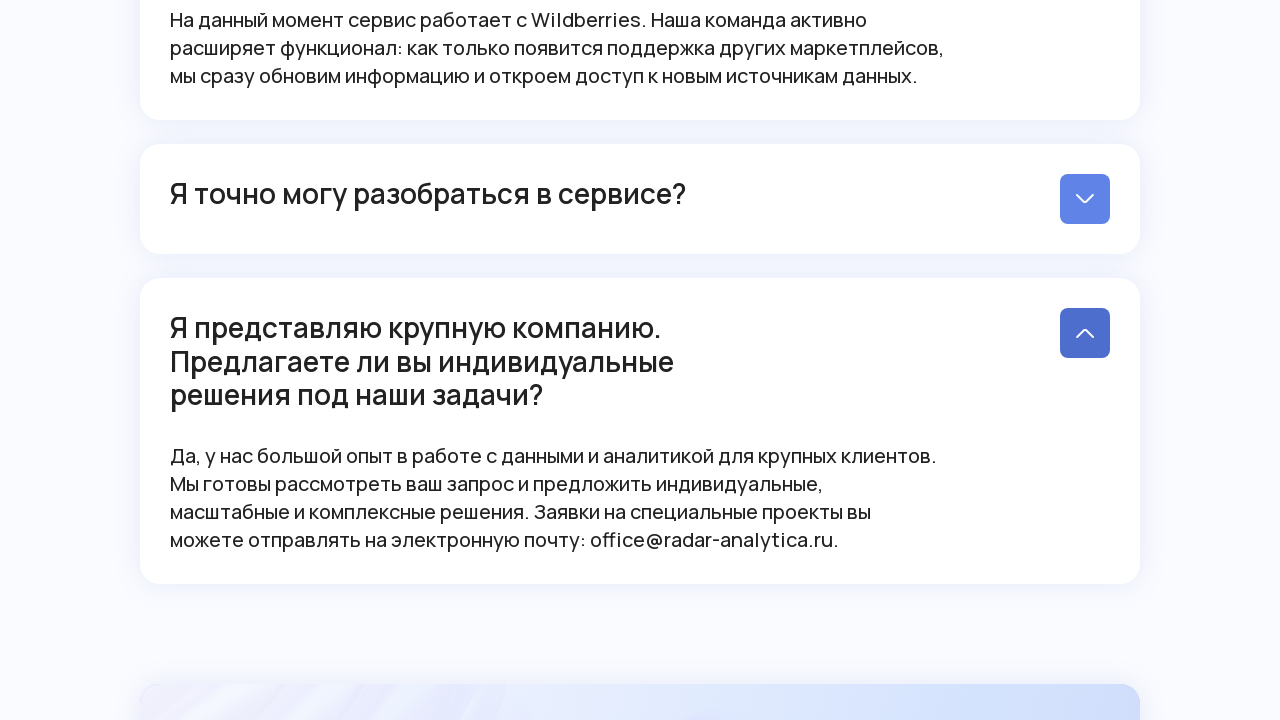

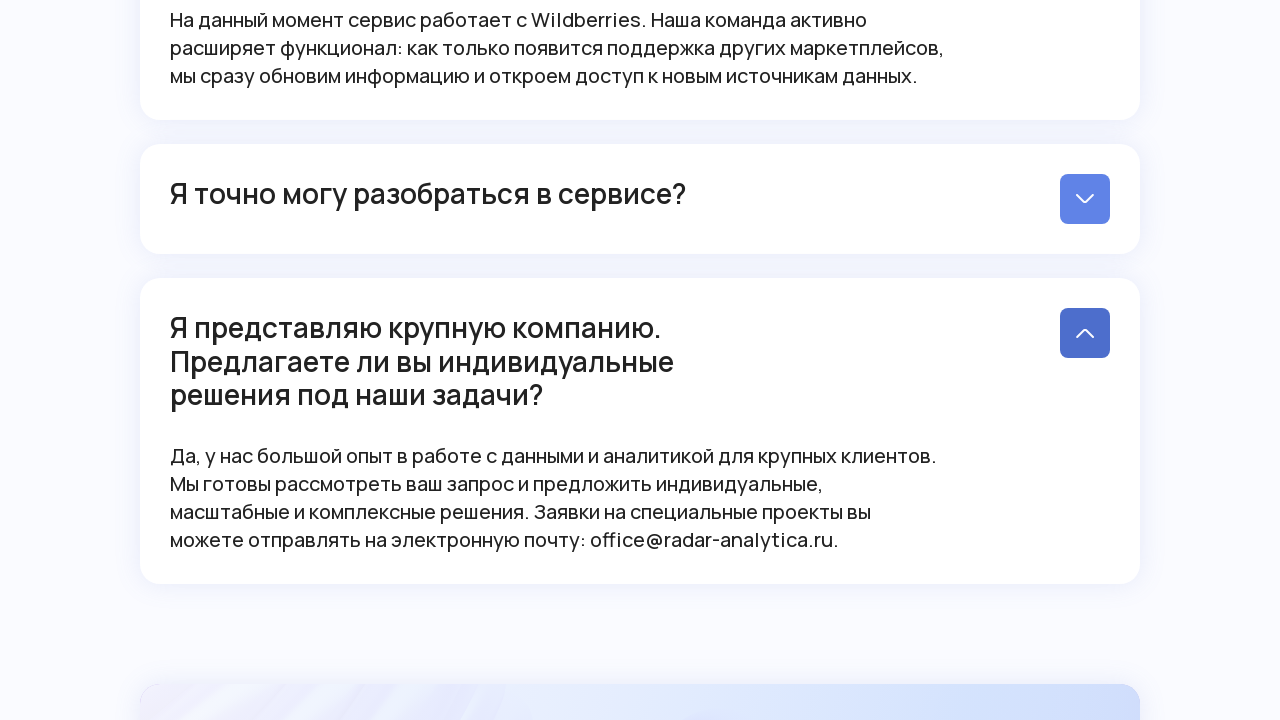